Verifies that all expected header labels (Home, About us, Our Approach, Products and Services, Contact, LOGIN) are displayed on the VyTrack website

Starting URL: https://vytrack.com/

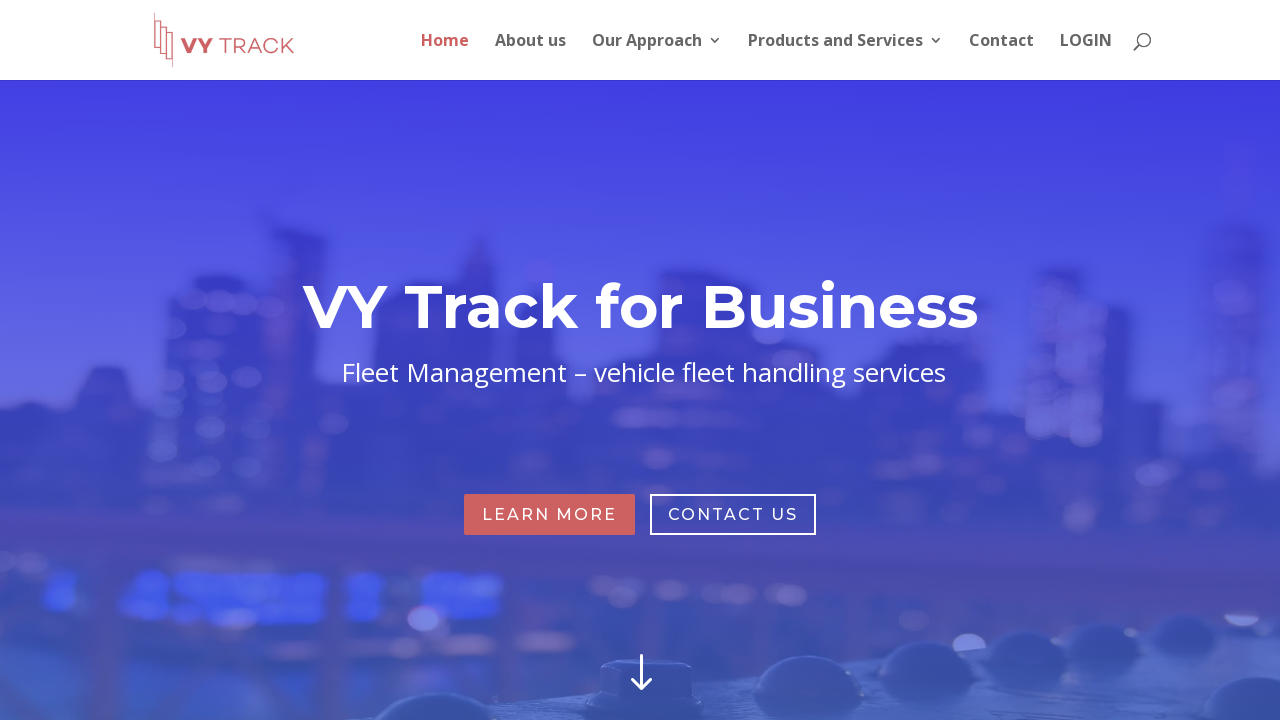

Navigated to VyTrack website homepage
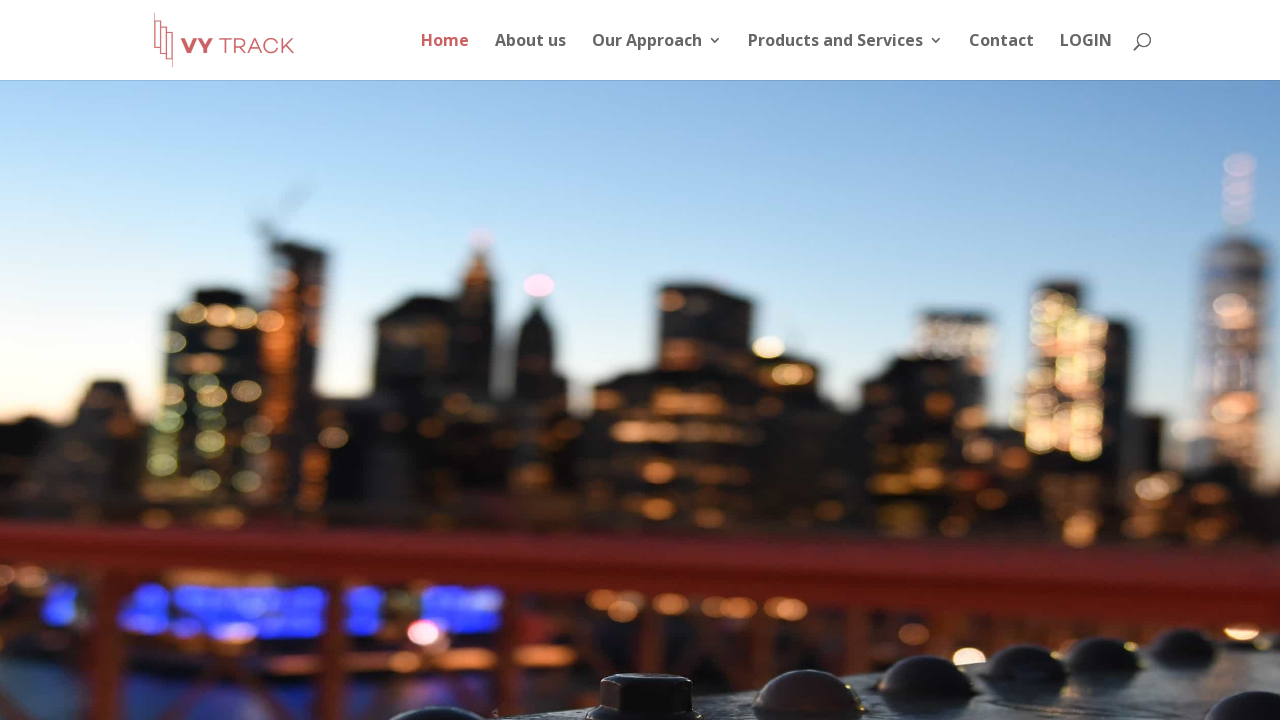

Located all header menu items from top-menu ul element
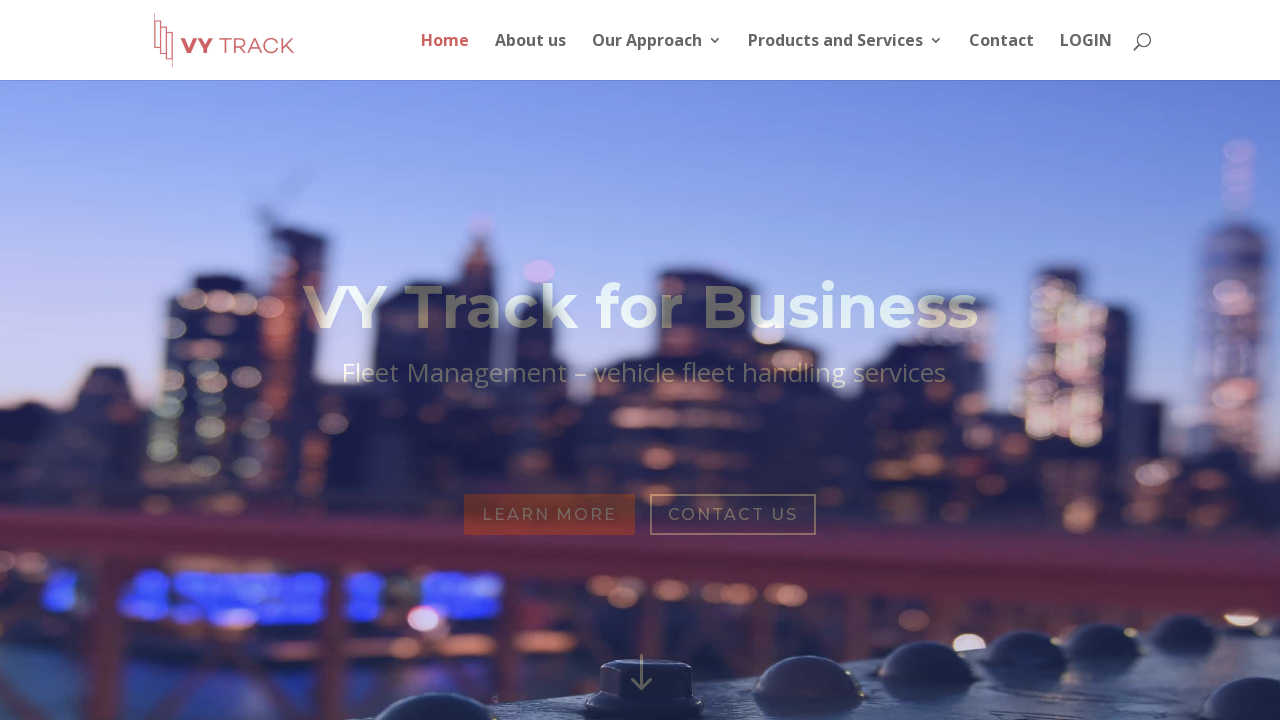

Retrieved text content from all header menu items
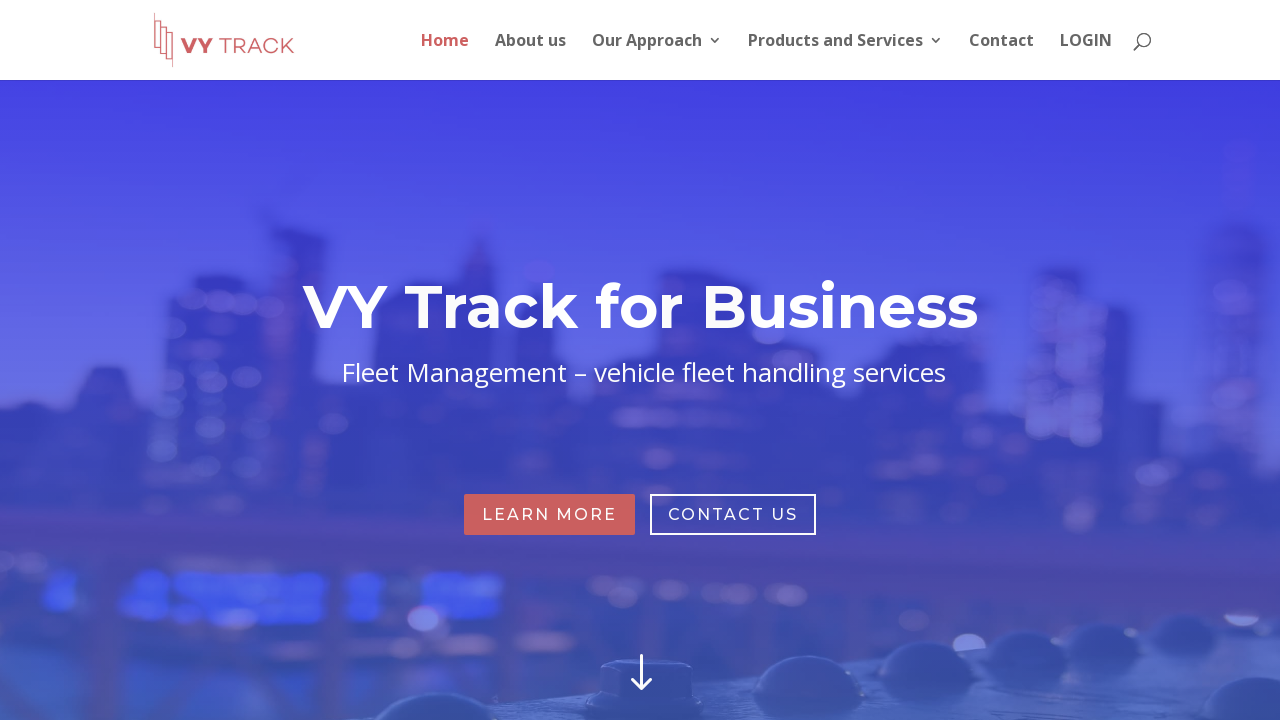

Verified header label 'Home' is present
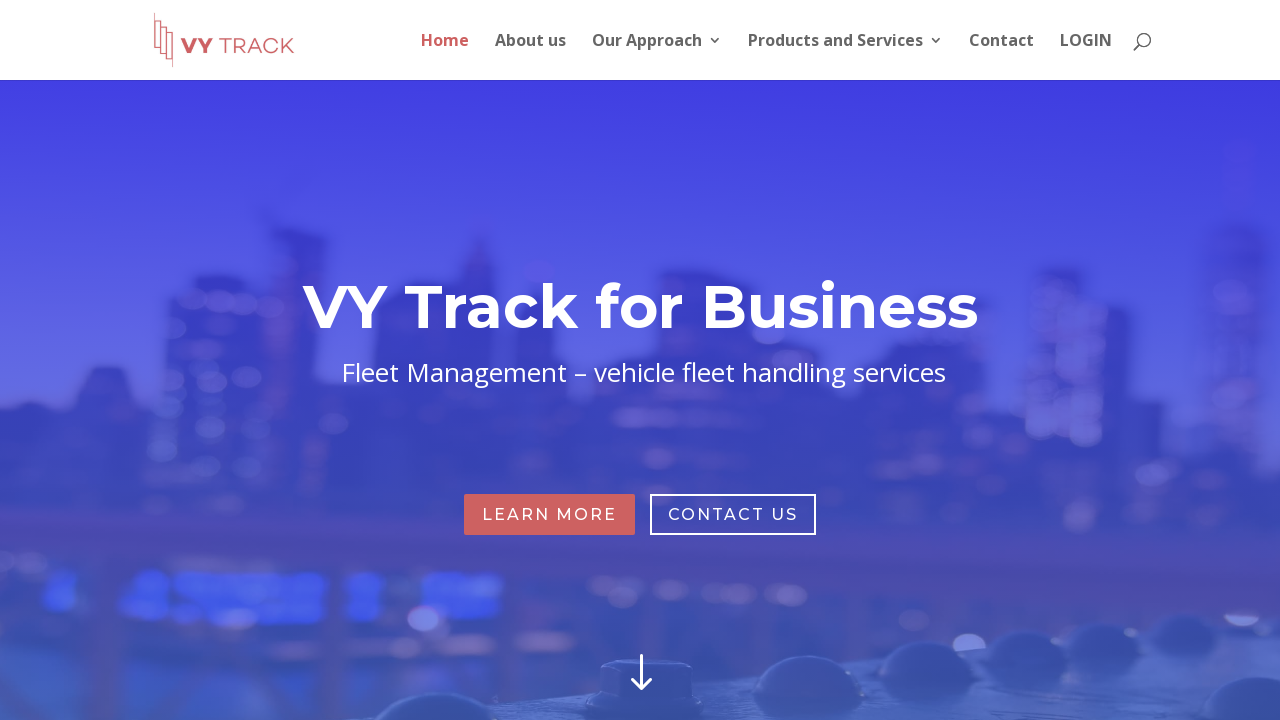

Verified header label 'About us' is present
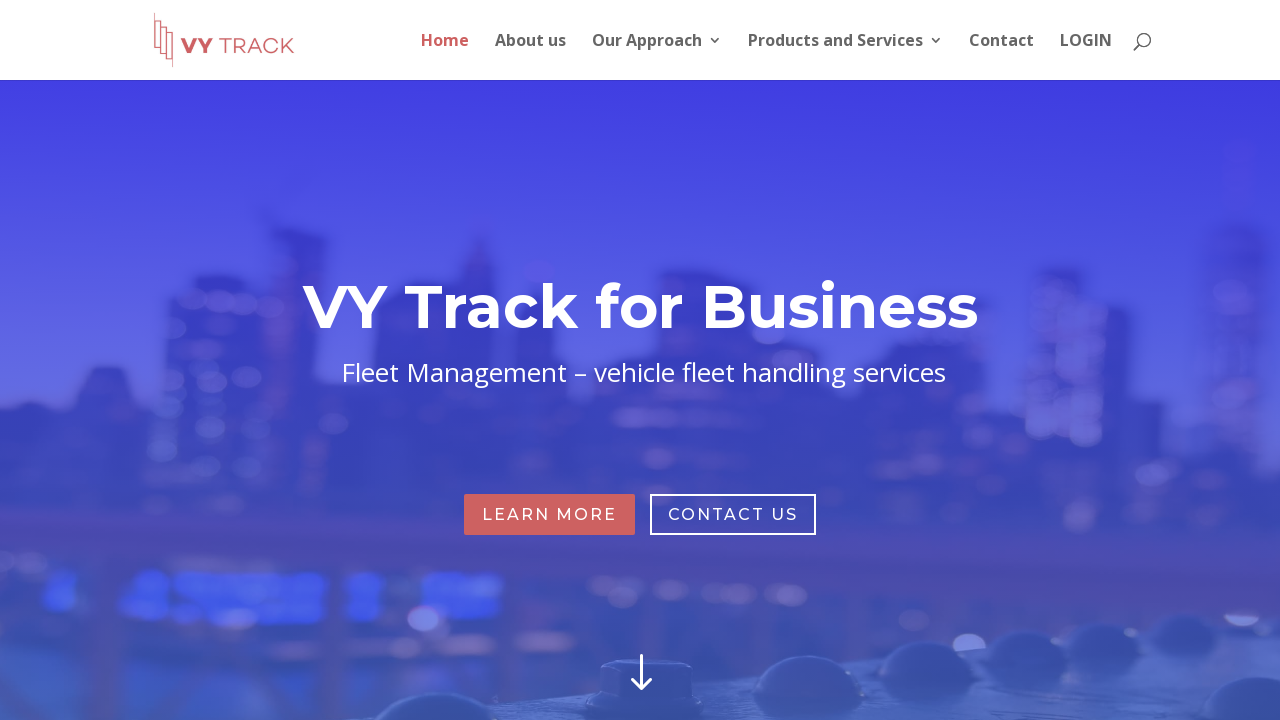

Verified header label 'Our Approach' is present
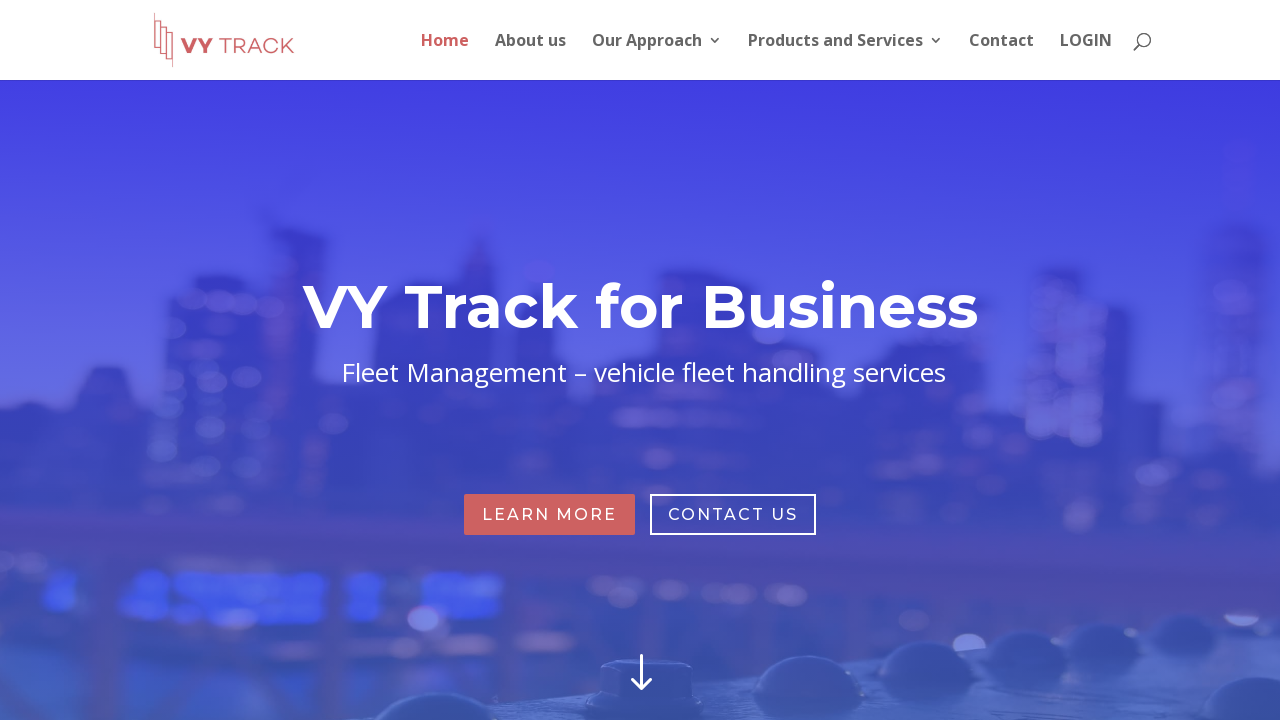

Verified header label 'Products and Services' is present
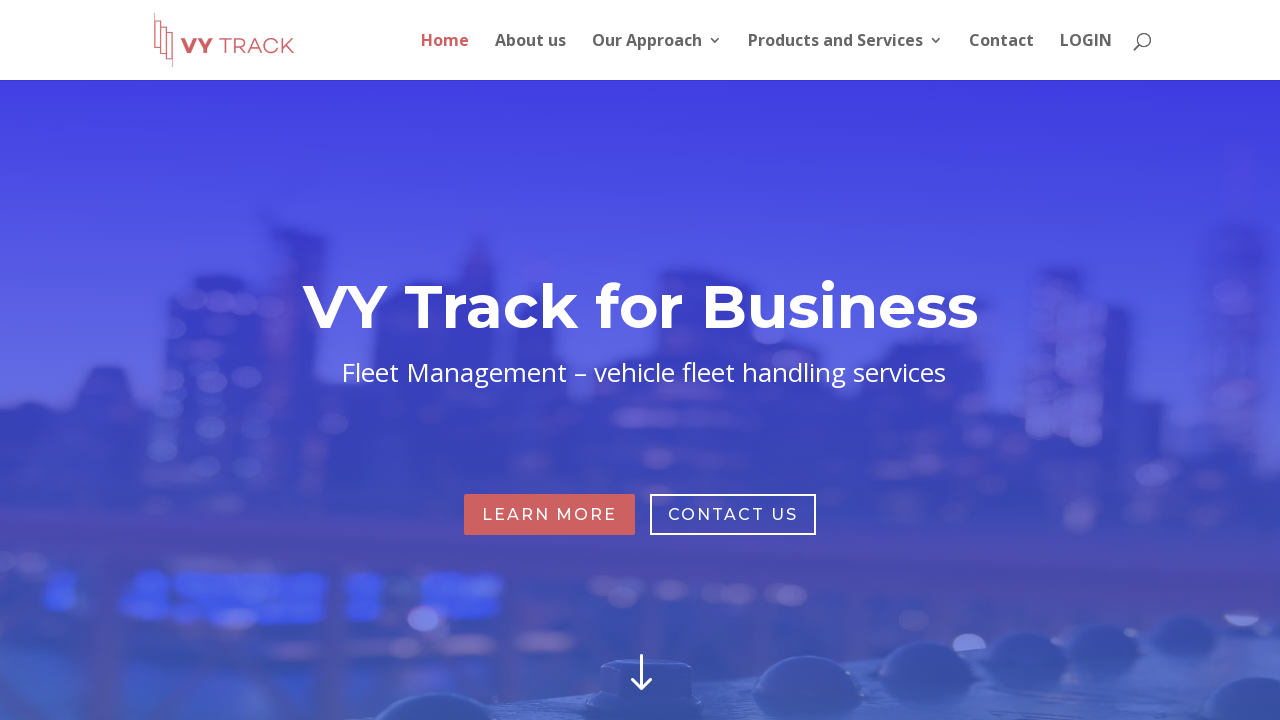

Verified header label 'Contact' is present
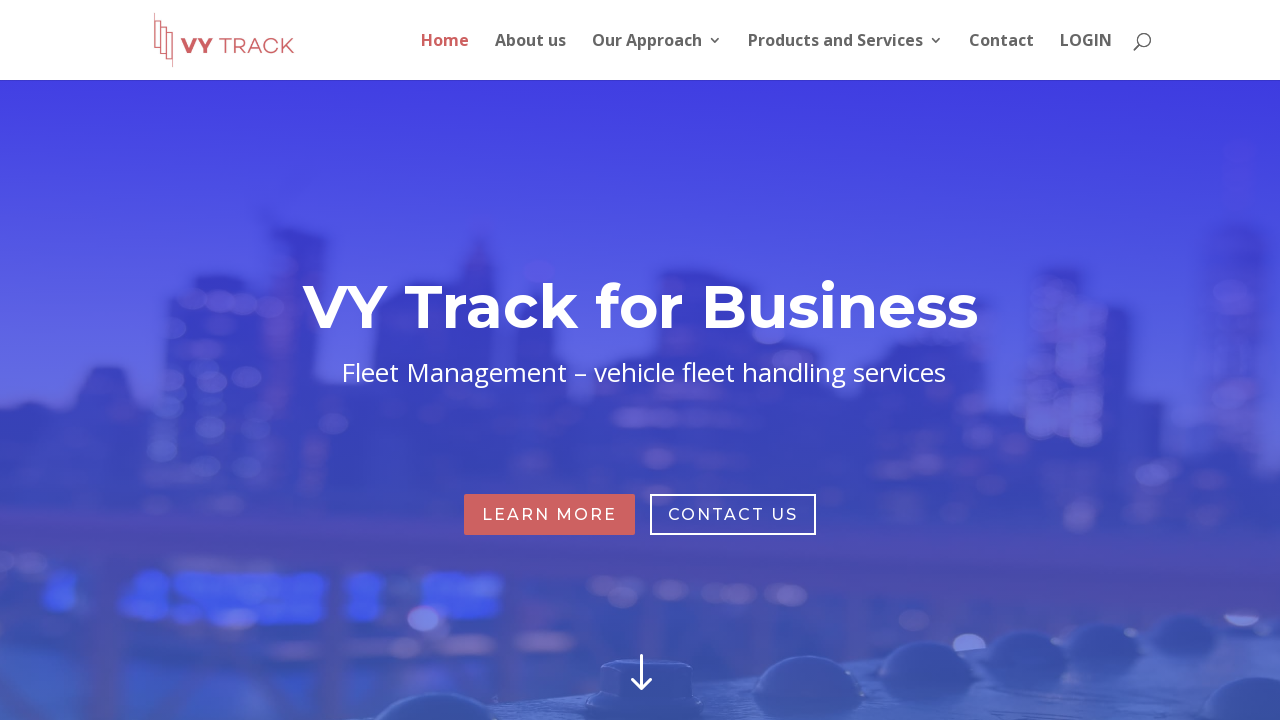

Verified header label 'LOGIN' is present
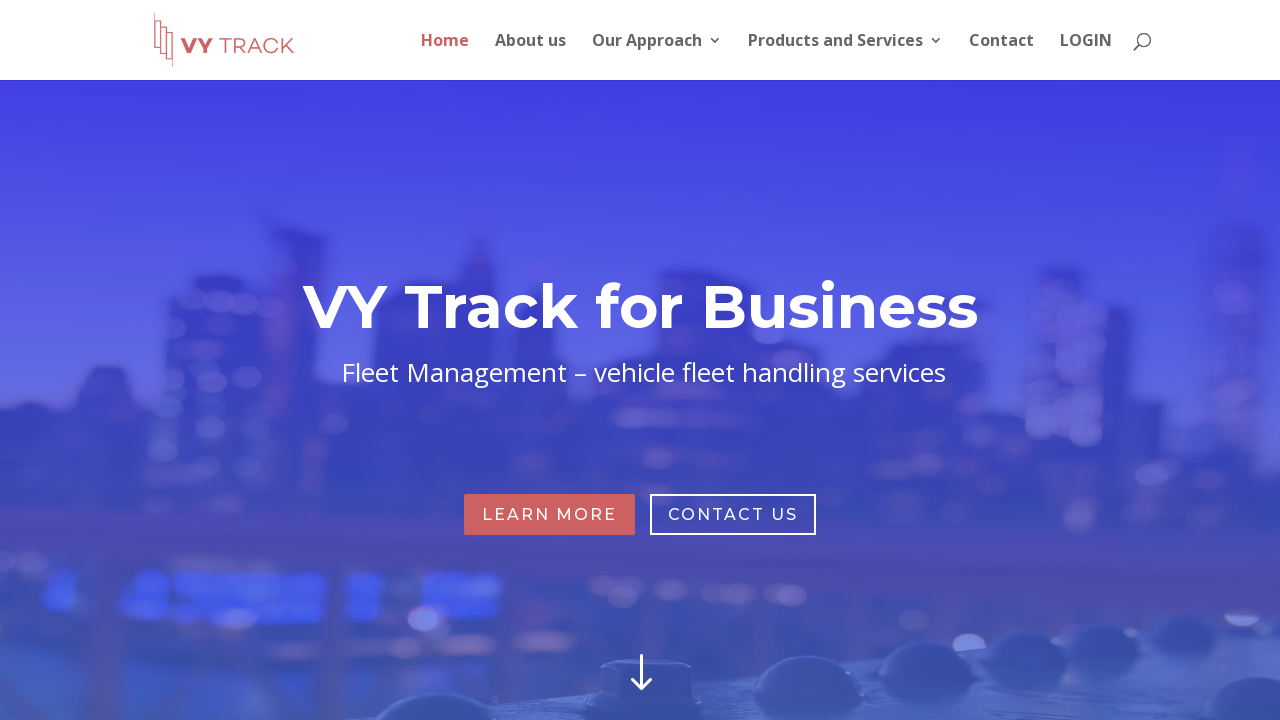

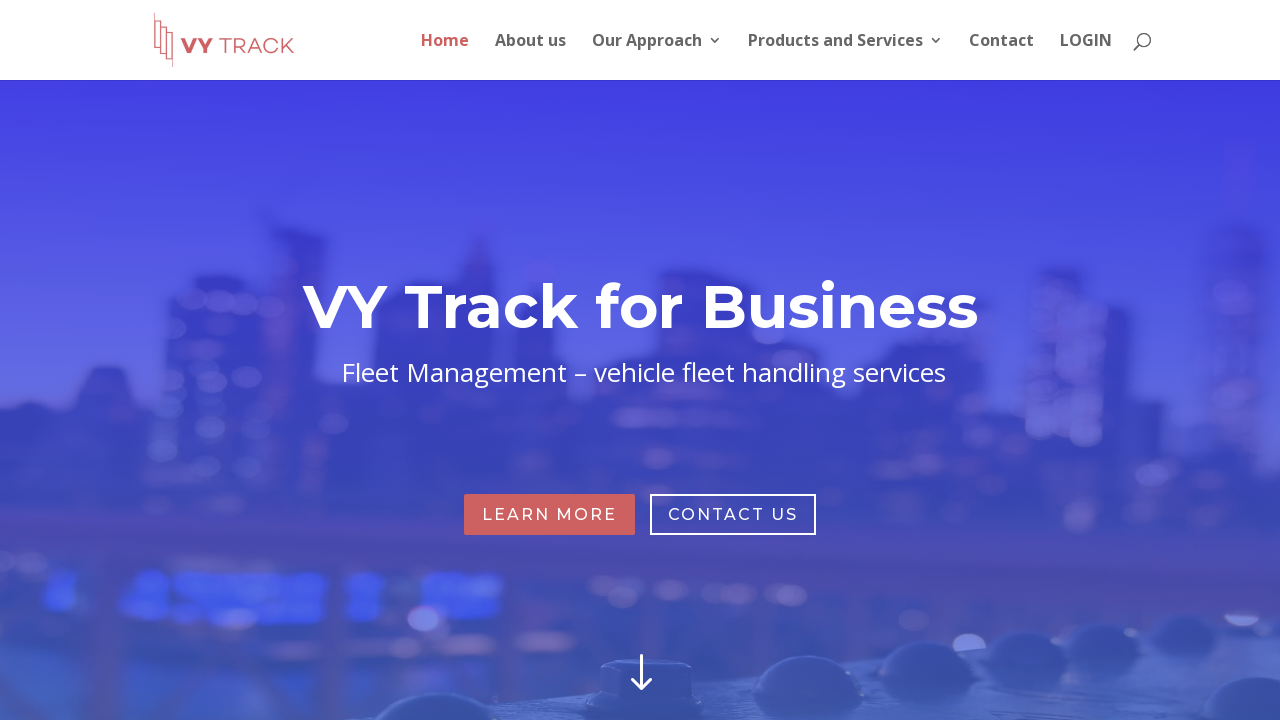